Tests keyboard key presses by sending Space and Left Arrow keys to an input element and verifying the page displays which key was pressed.

Starting URL: http://the-internet.herokuapp.com/key_presses

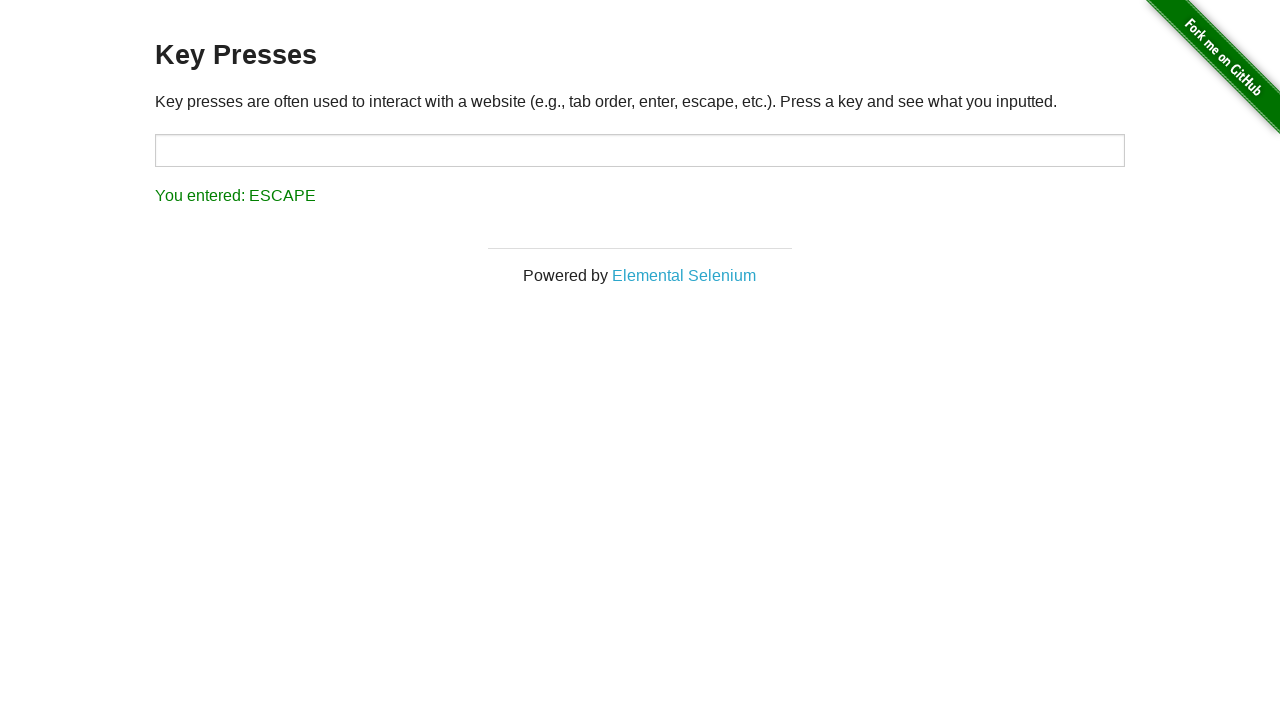

Pressed Space key on target element on #target
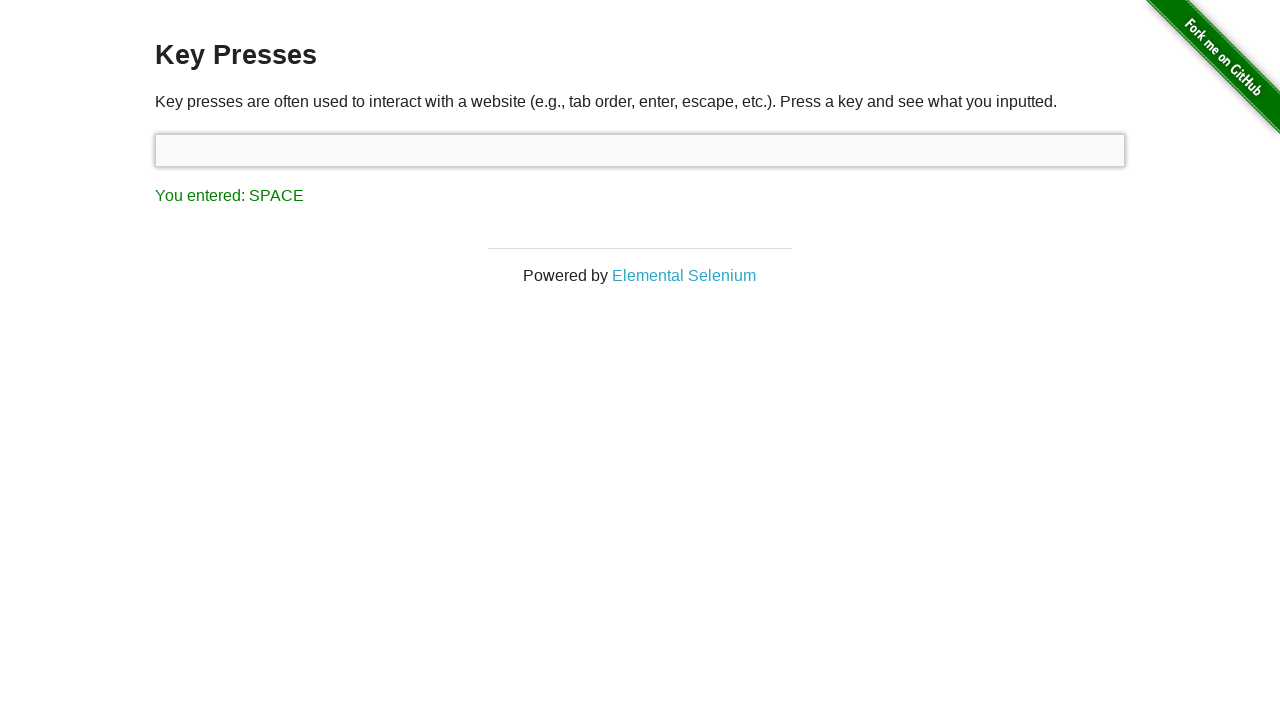

Waited for result element to appear
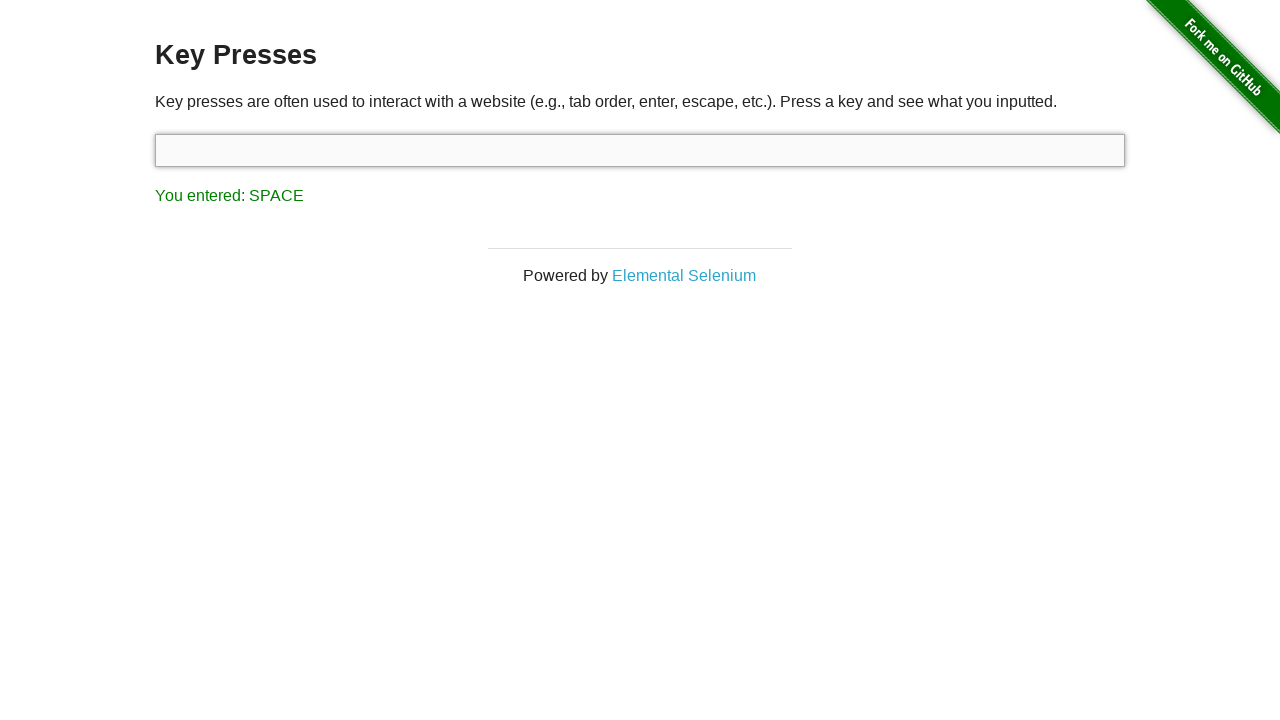

Verified that Space key press was displayed in result
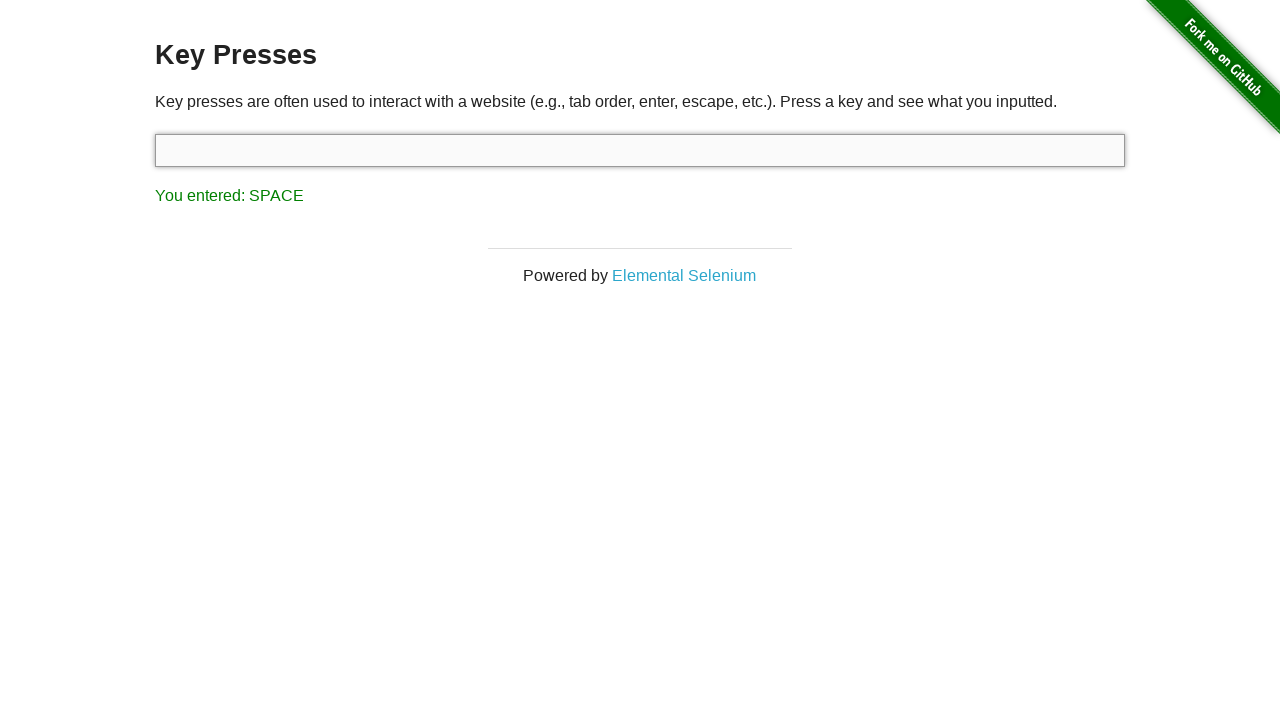

Pressed Left Arrow key on focused element
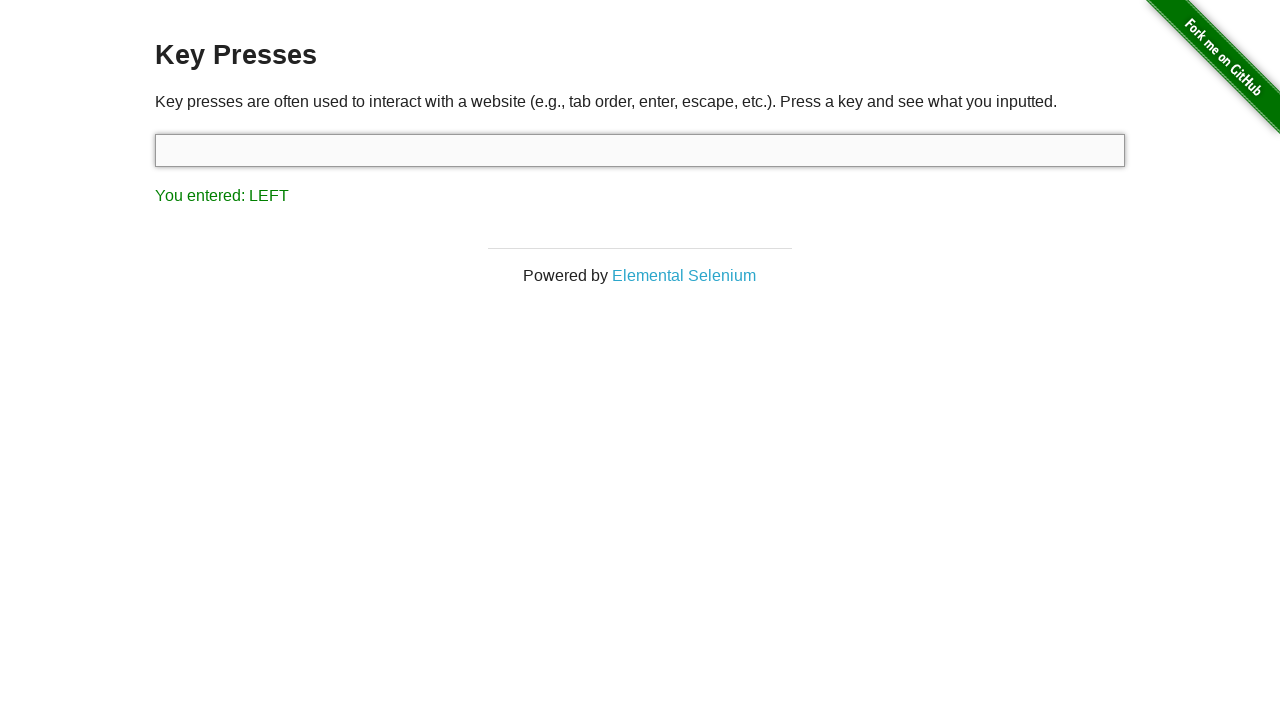

Verified that Left Arrow key press was displayed in result
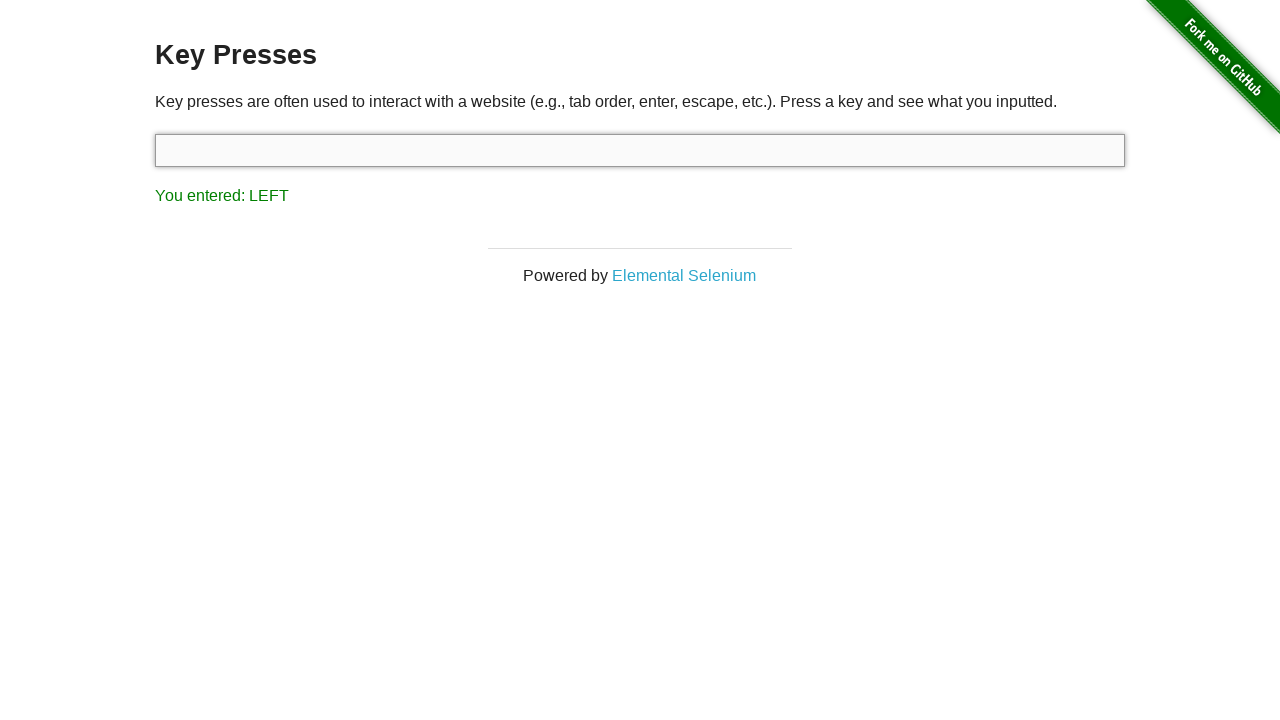

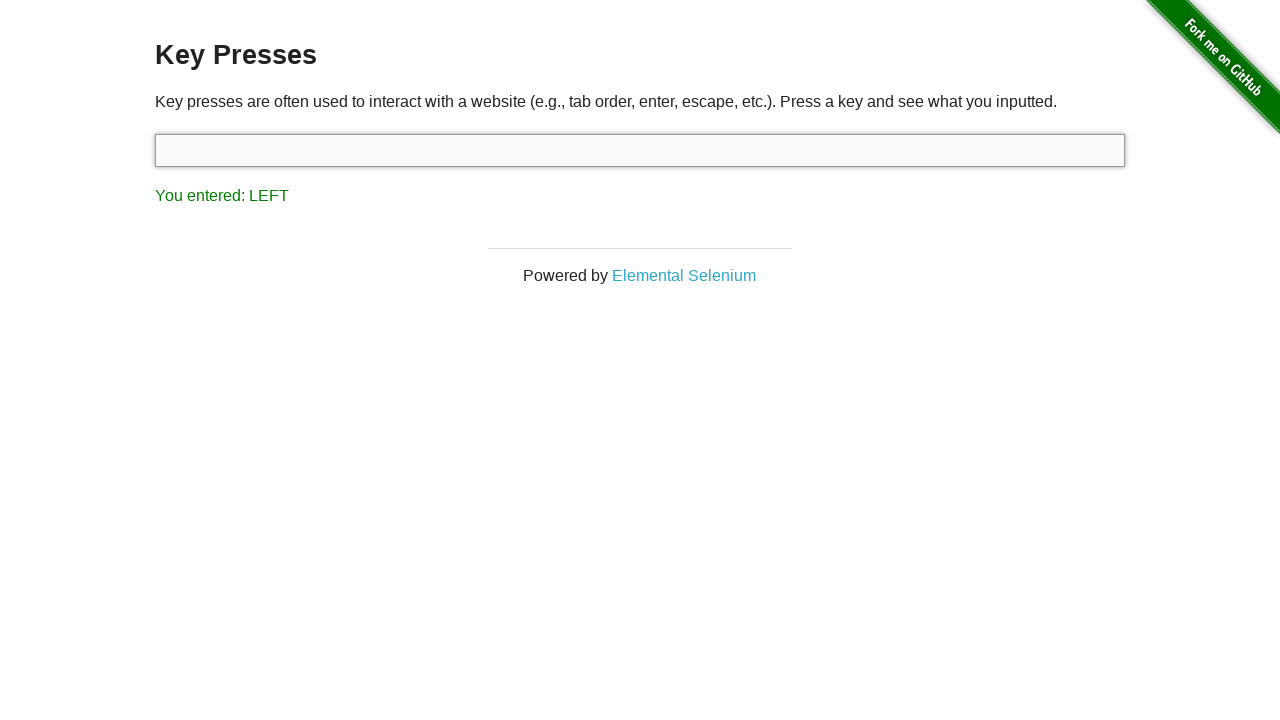